Tests a registration form by filling in first name, last name, and email fields, then submitting and verifying the success message is displayed.

Starting URL: http://suninjuly.github.io/registration1.html

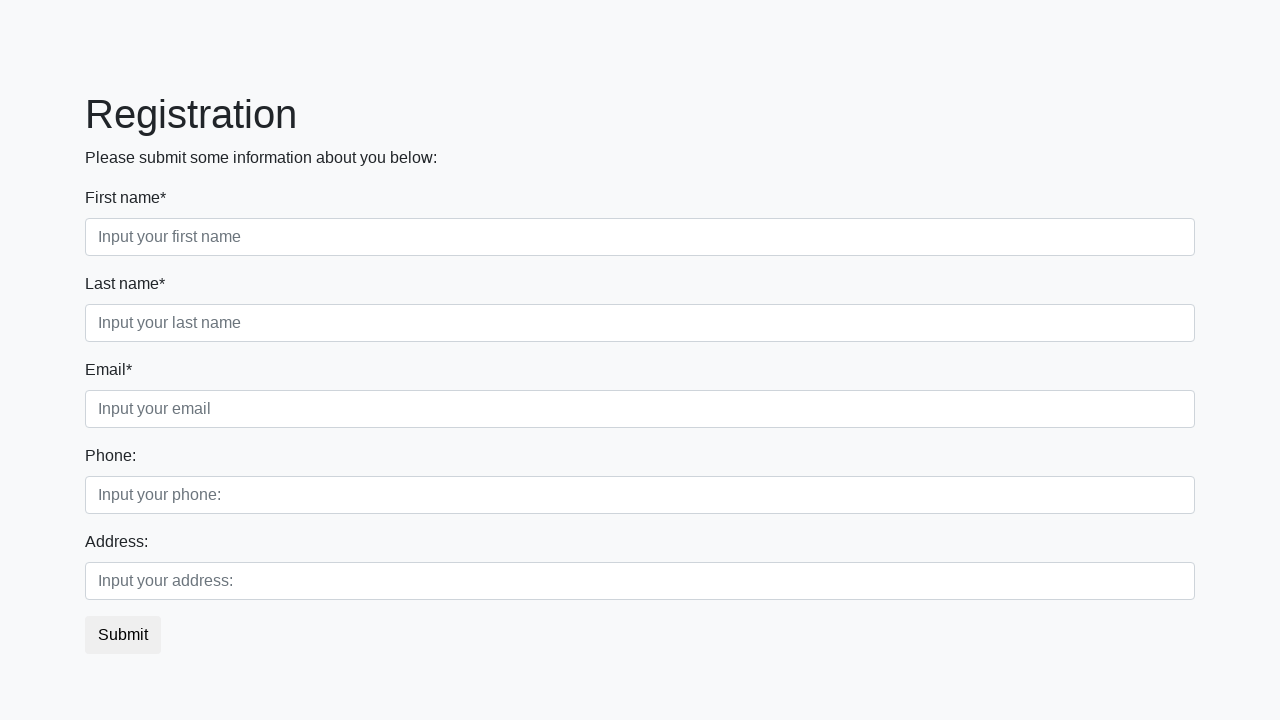

Filled in first name field with 'Marcus' on .first_block > .first_class > .first
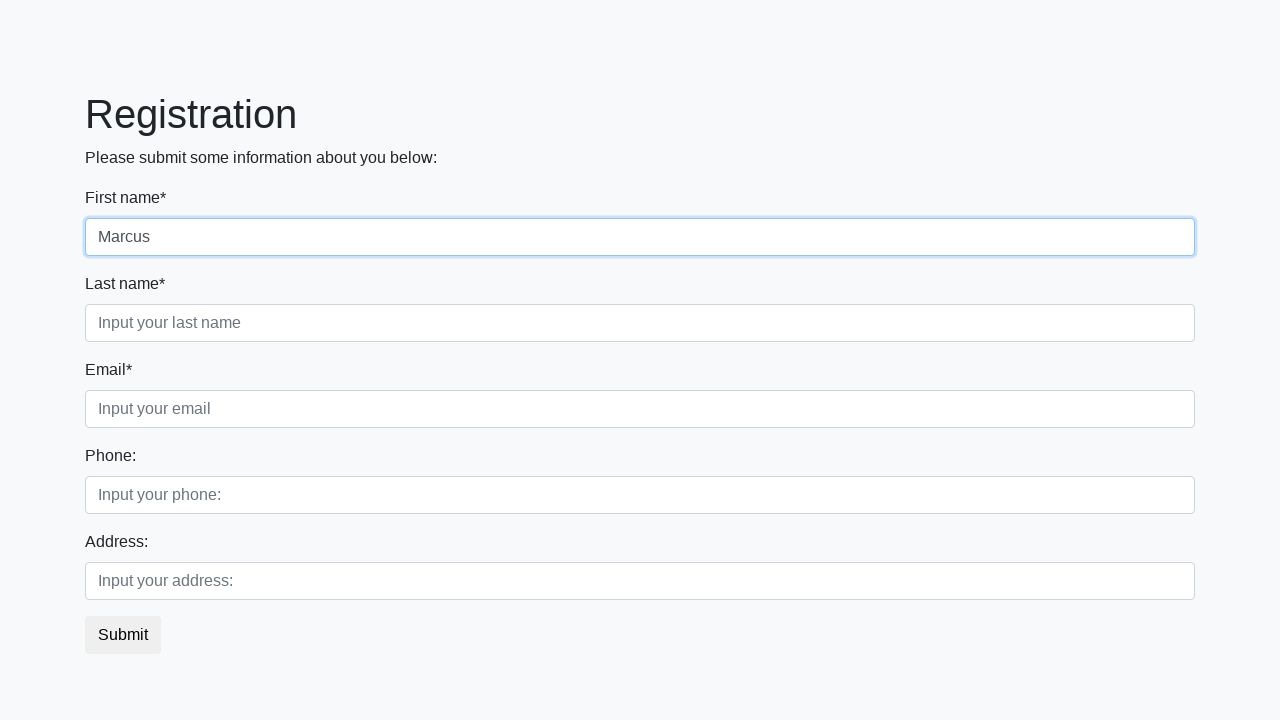

Filled in last name field with 'Johnson' on .first_block > .second_class > .second
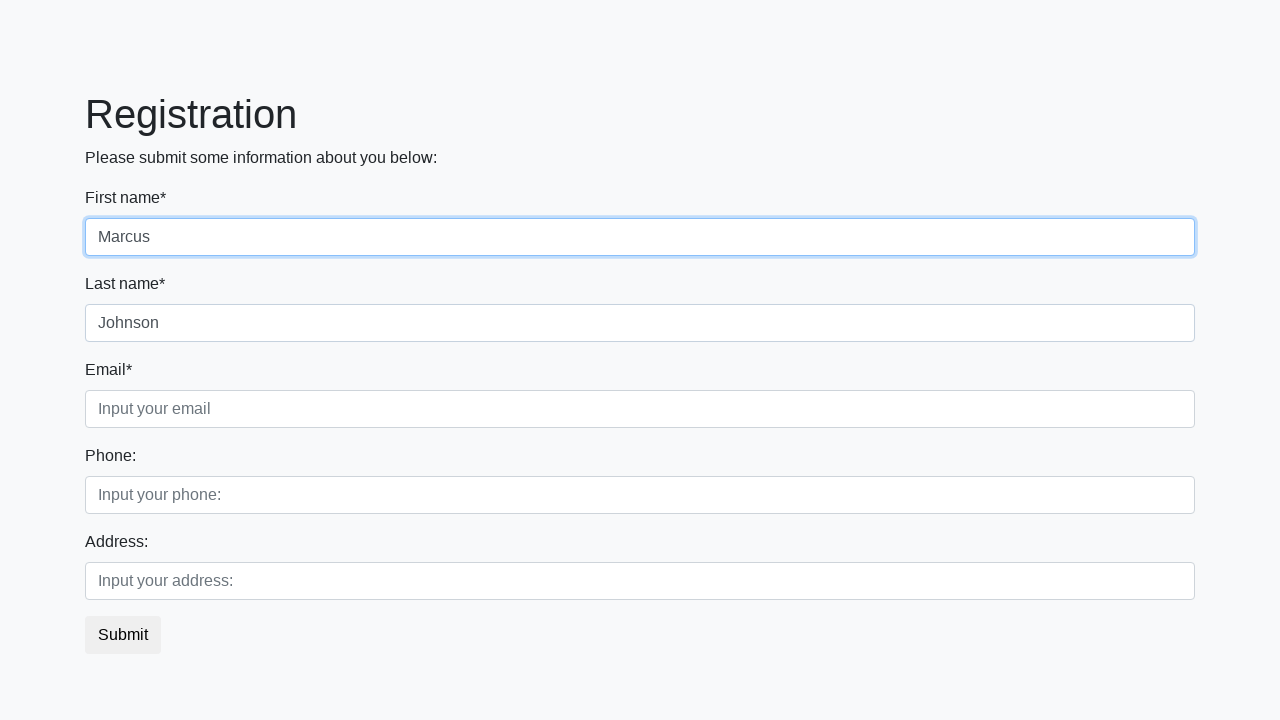

Filled in email field with 'marcus.johnson@example.com' on .first_block > .third_class > .third
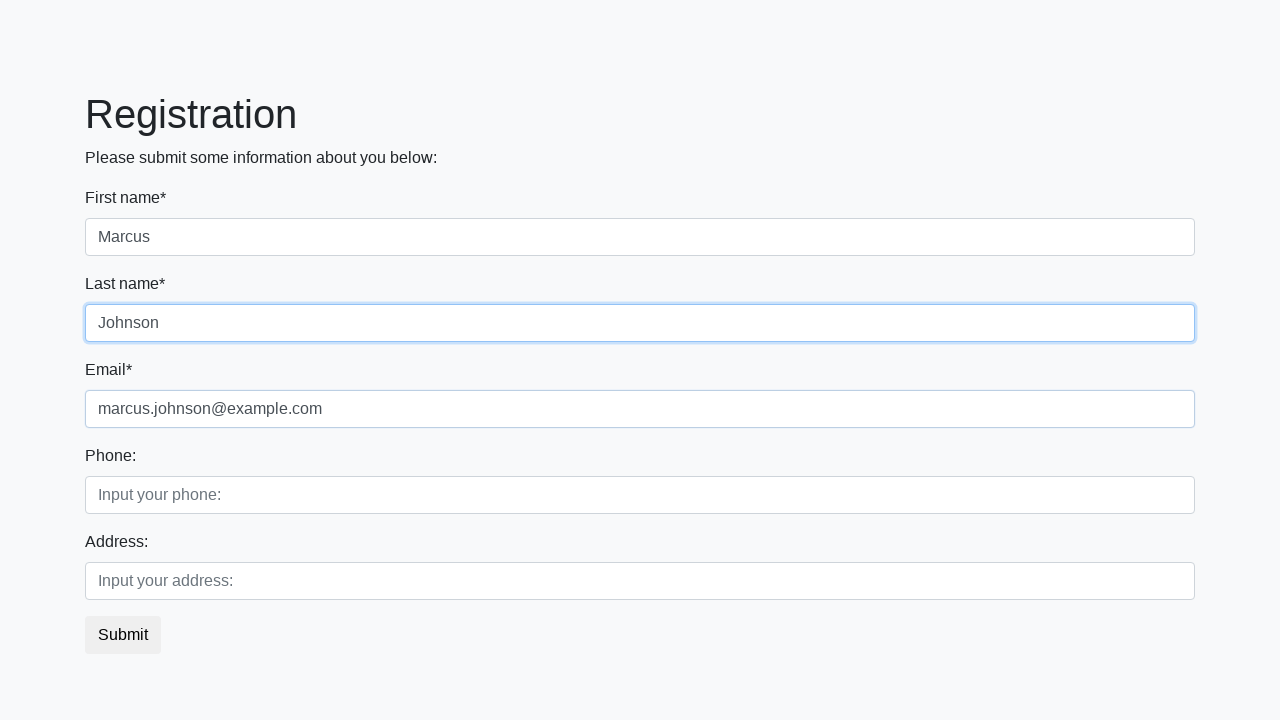

Clicked submit button to register at (123, 635) on button.btn
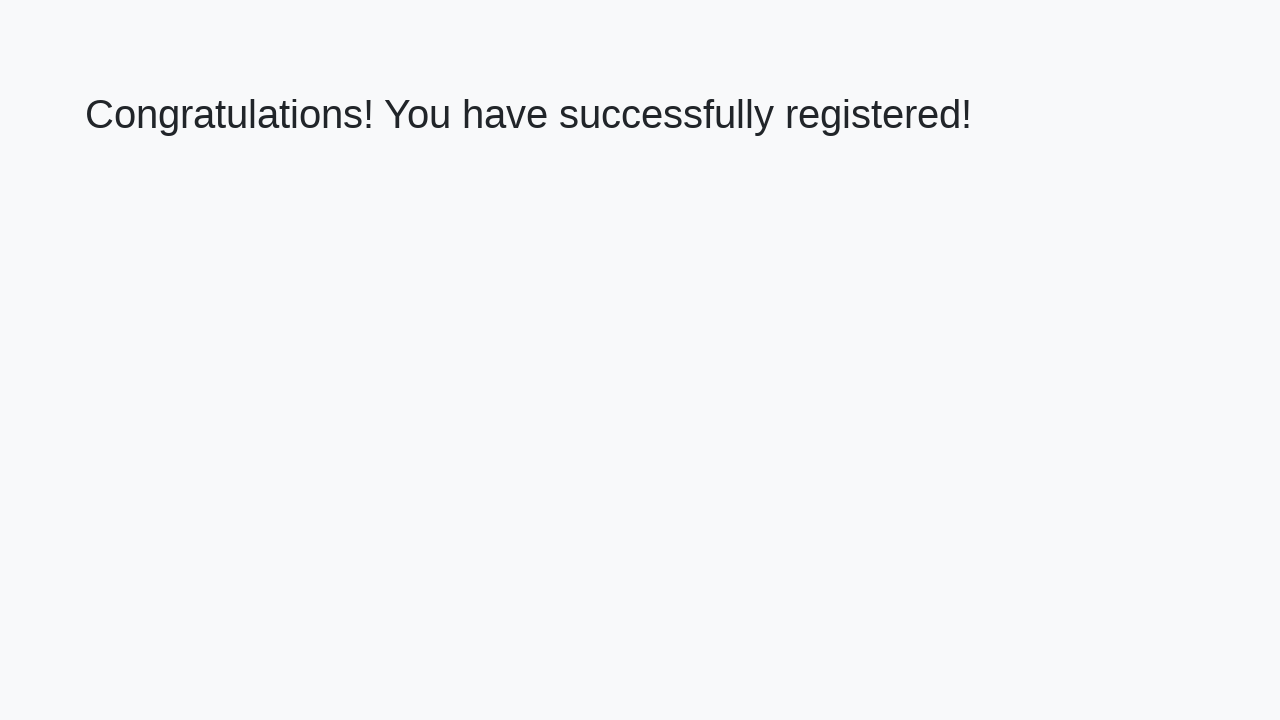

Success message heading appeared
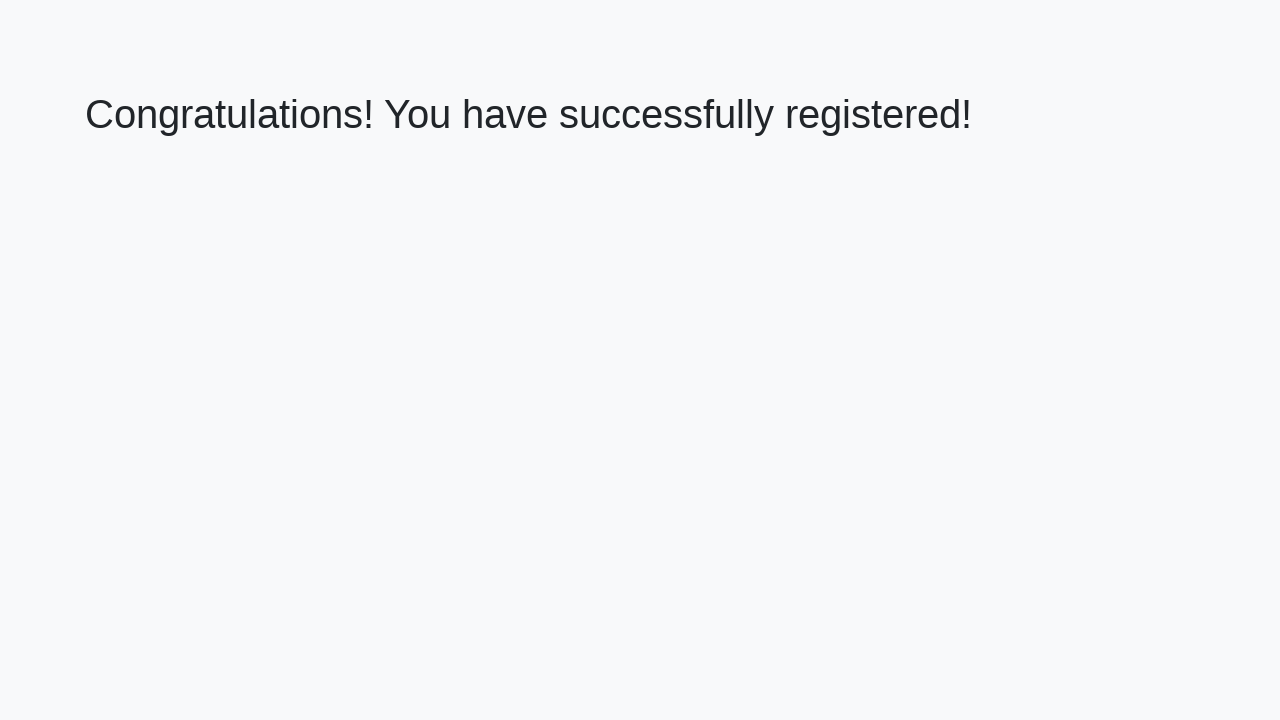

Retrieved success message text: 'Congratulations! You have successfully registered!'
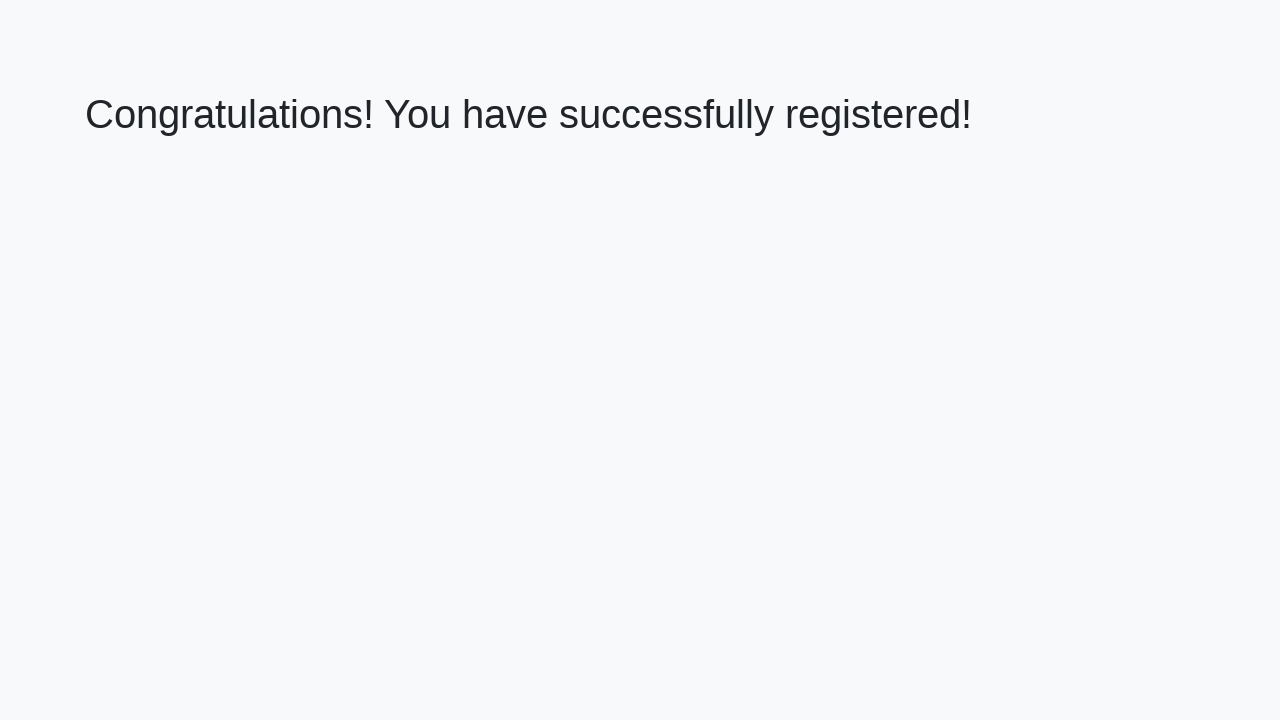

Verified success message matches expected text
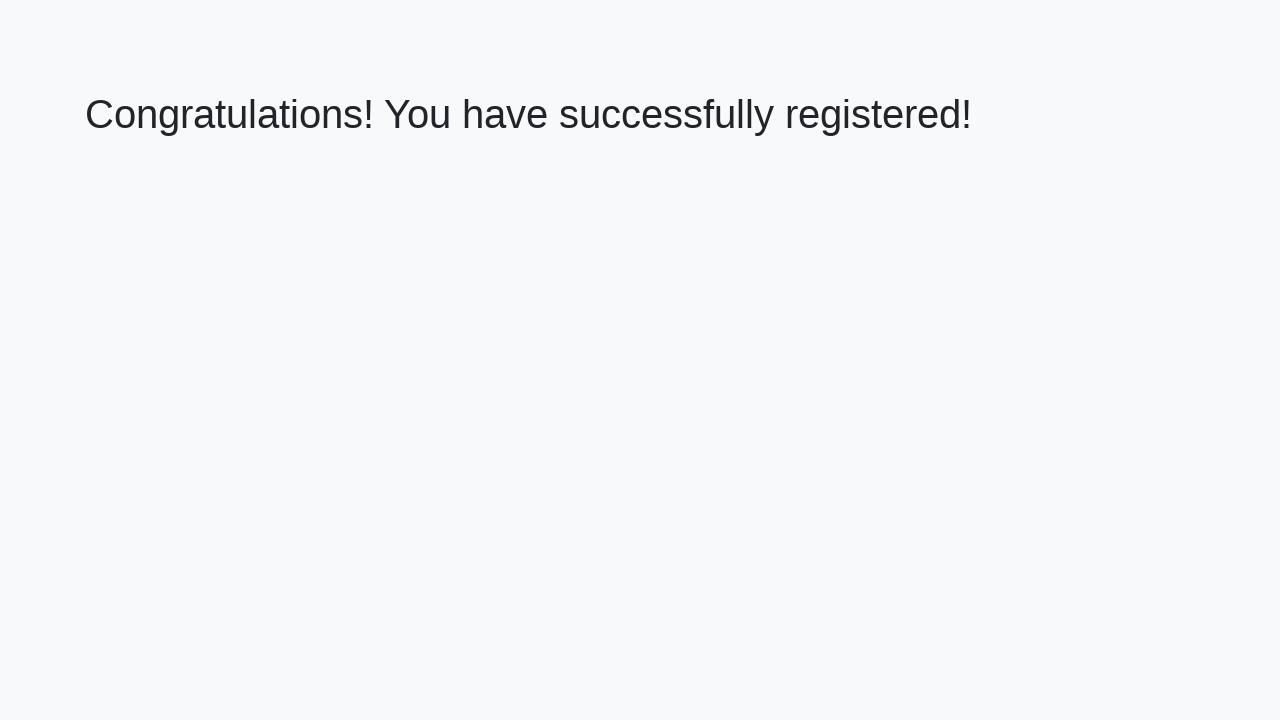

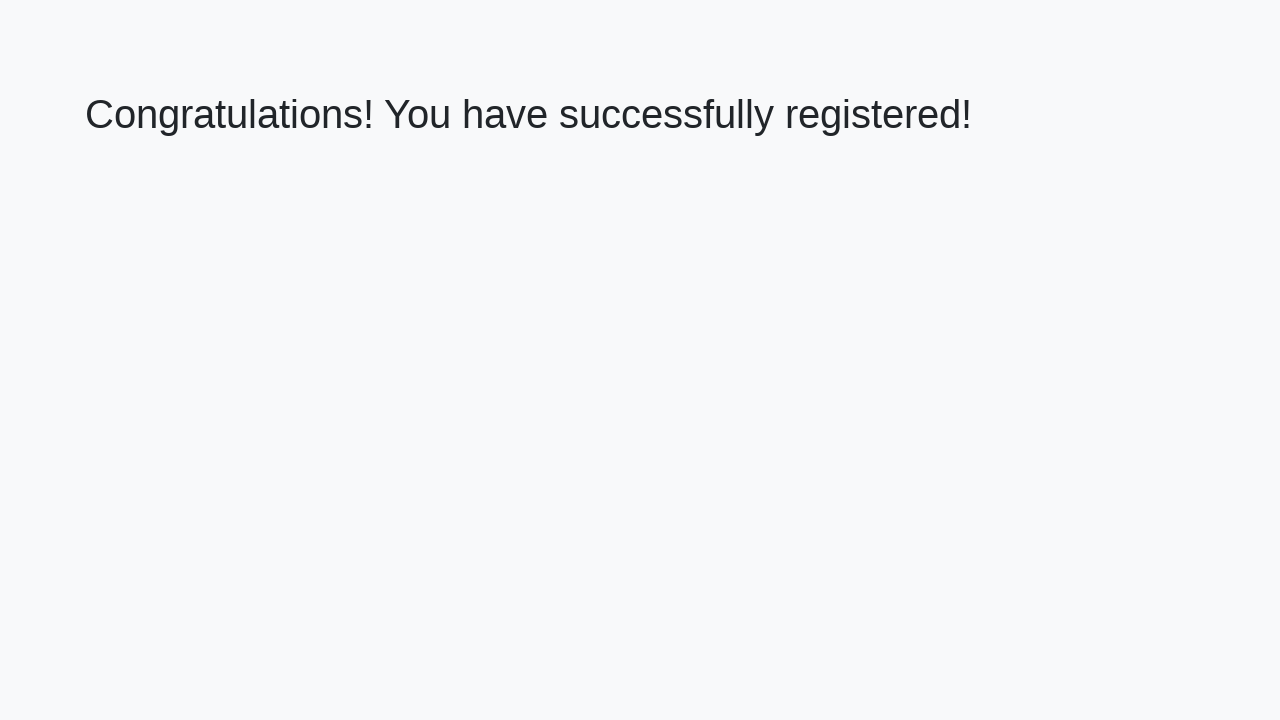